Tests nested validation scenarios including empty form submission, partially filled form (username only), and successful registration with valid data.

Starting URL: https://osstep.github.io/steps

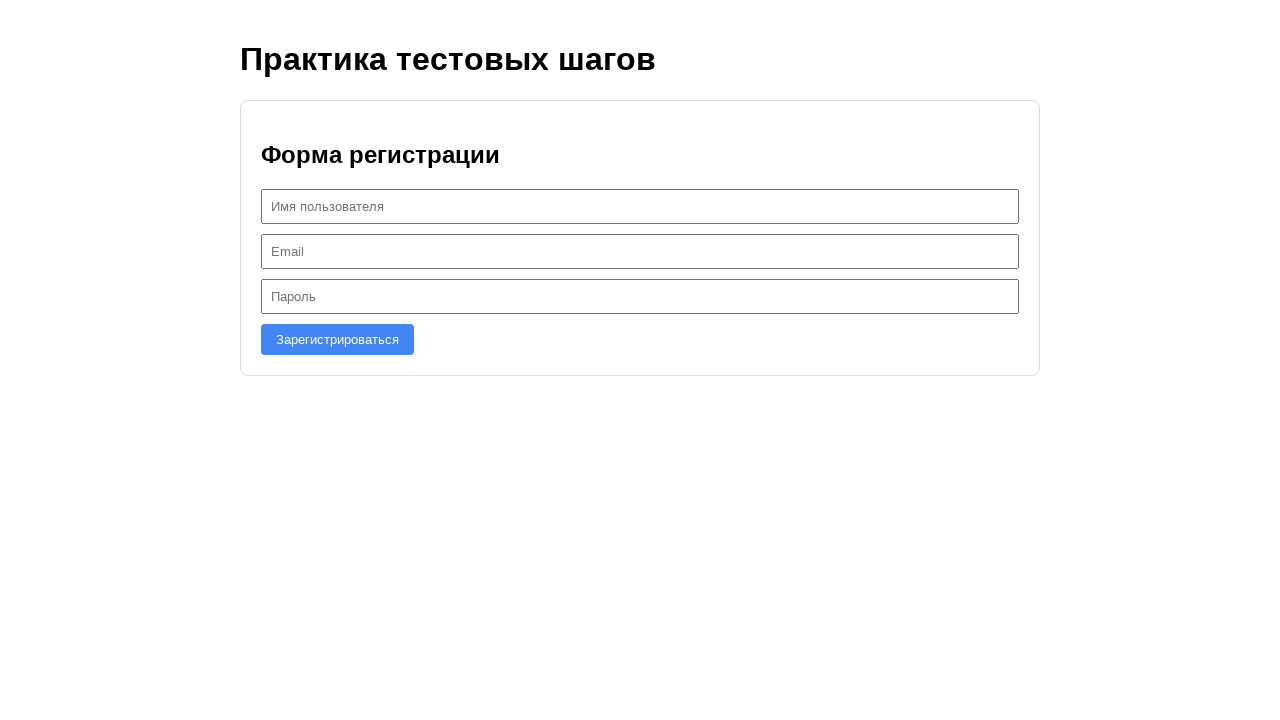

Clicked registration button with empty form at (338, 339) on internal:role=button[name="Зарегистрироваться"i]
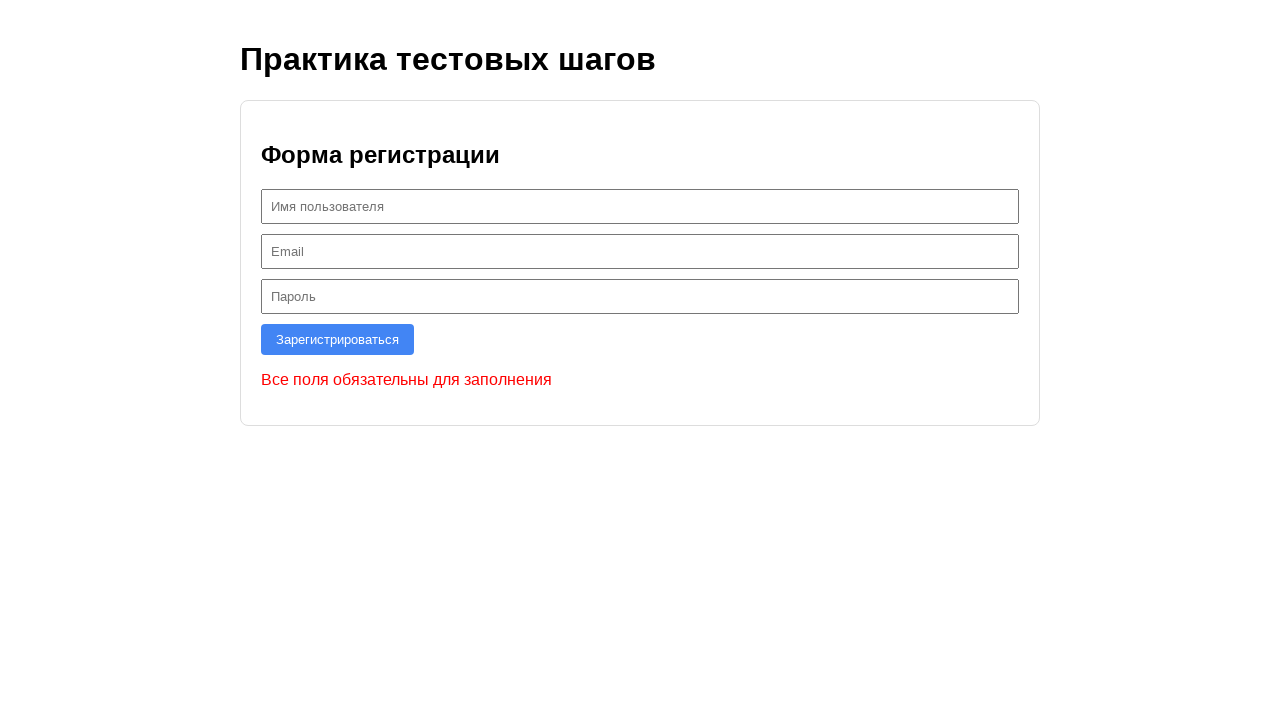

Error message appeared for empty form submission
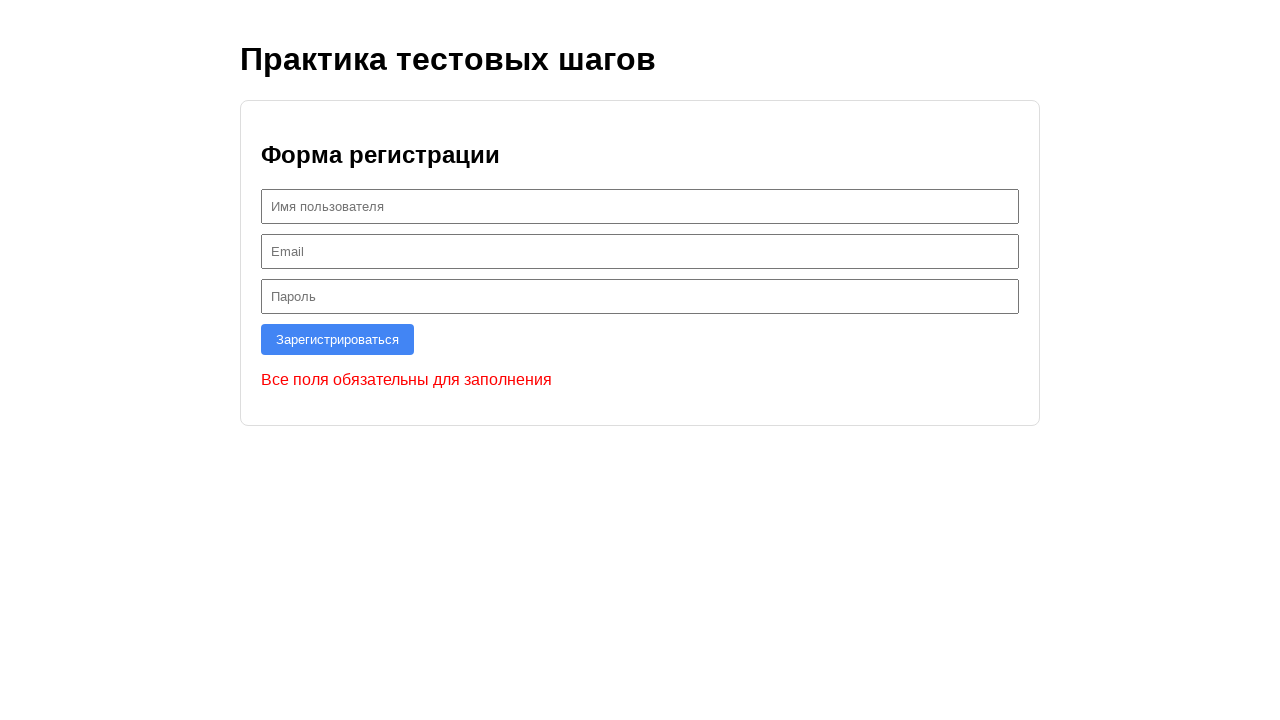

Filled username field with 'partialuser' on #username
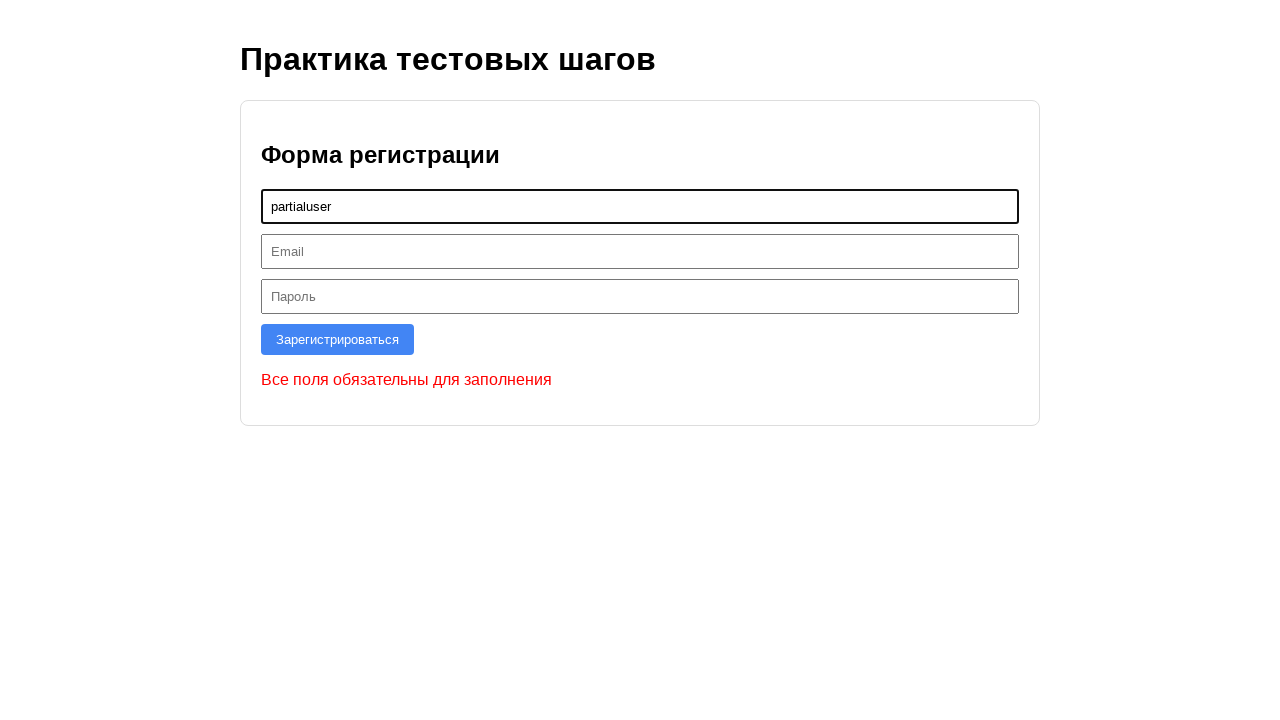

Clicked registration button with only username filled at (338, 339) on internal:role=button[name="Зарегистрироваться"i]
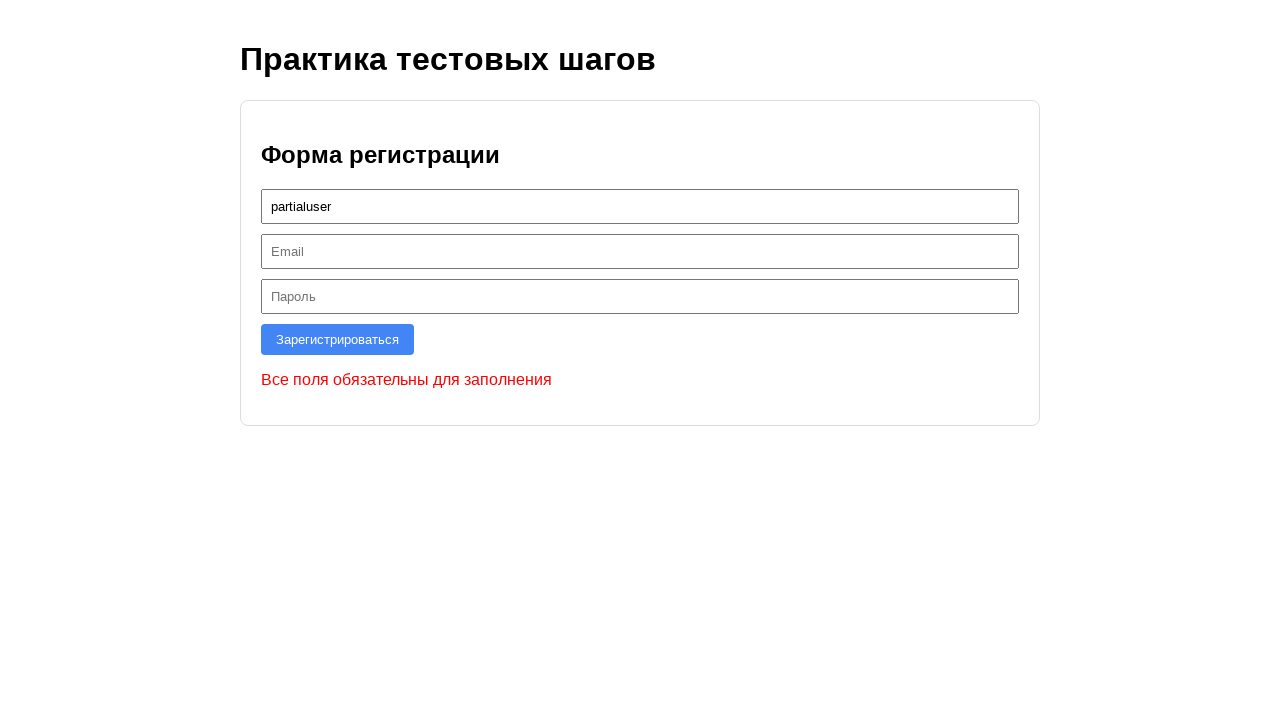

Error message appeared for partially filled form
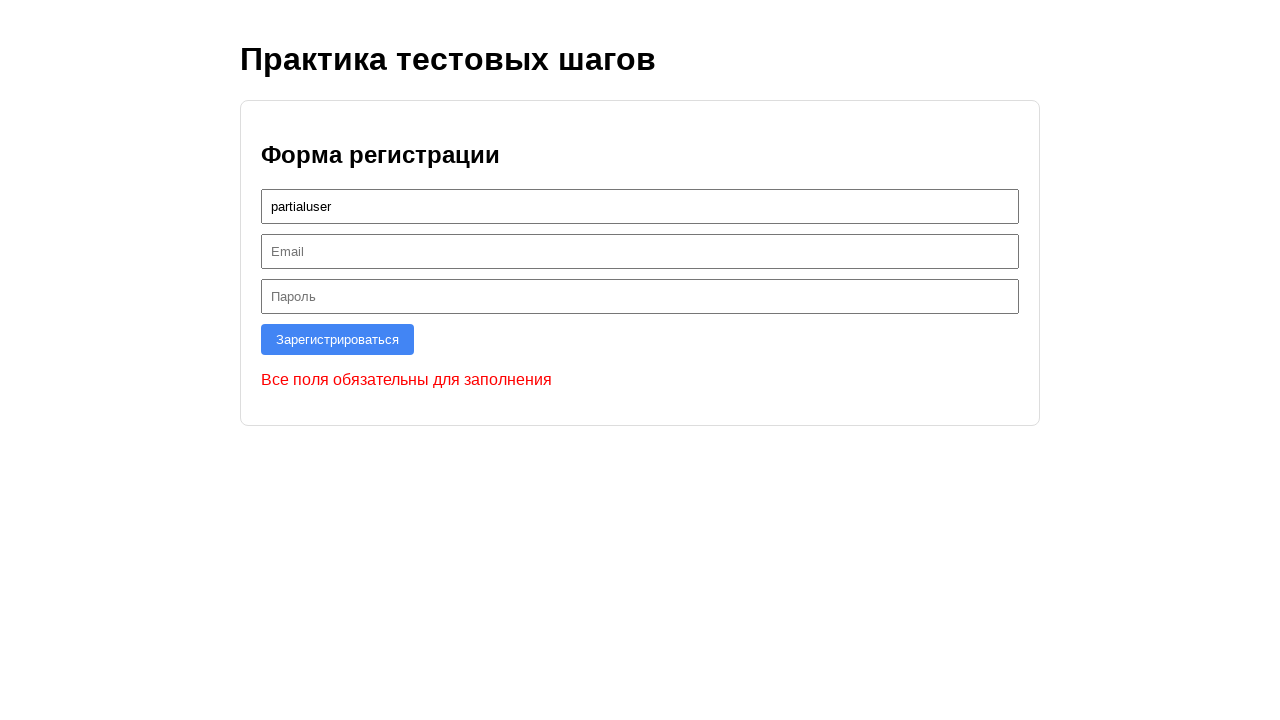

Filled username field with 'validuser' on #username
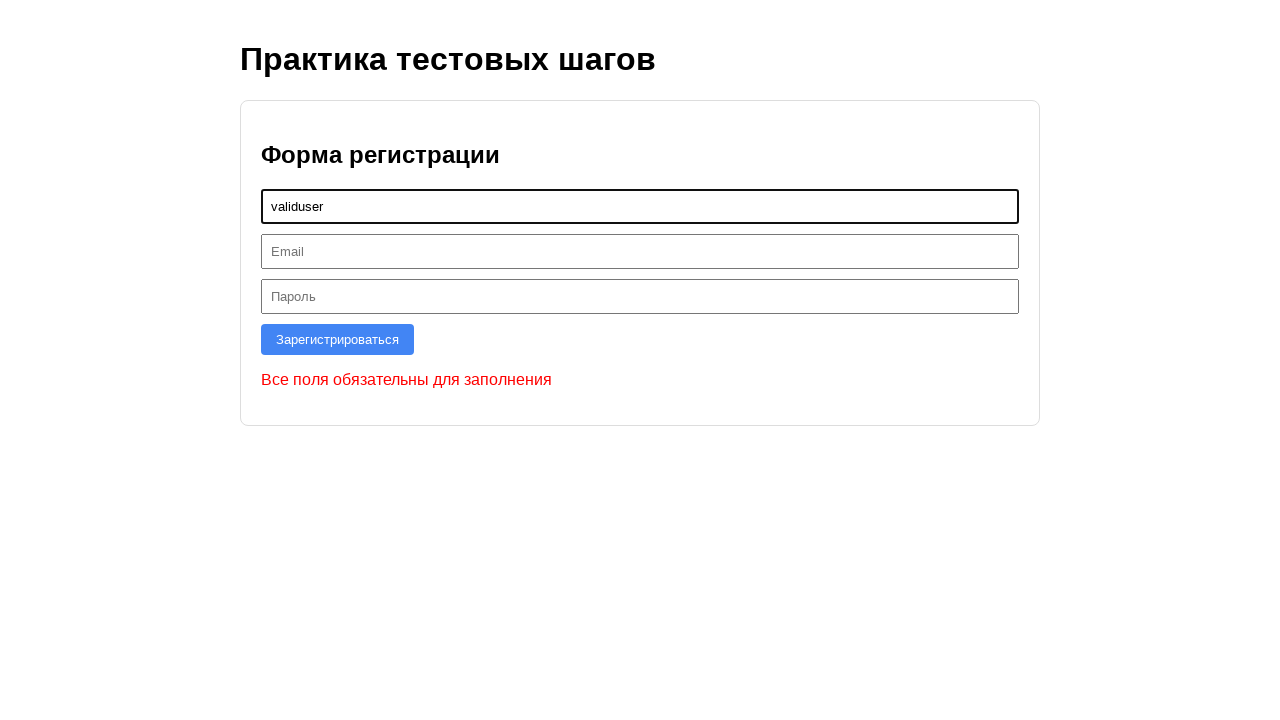

Filled email field with 'valid@example.com' on #email
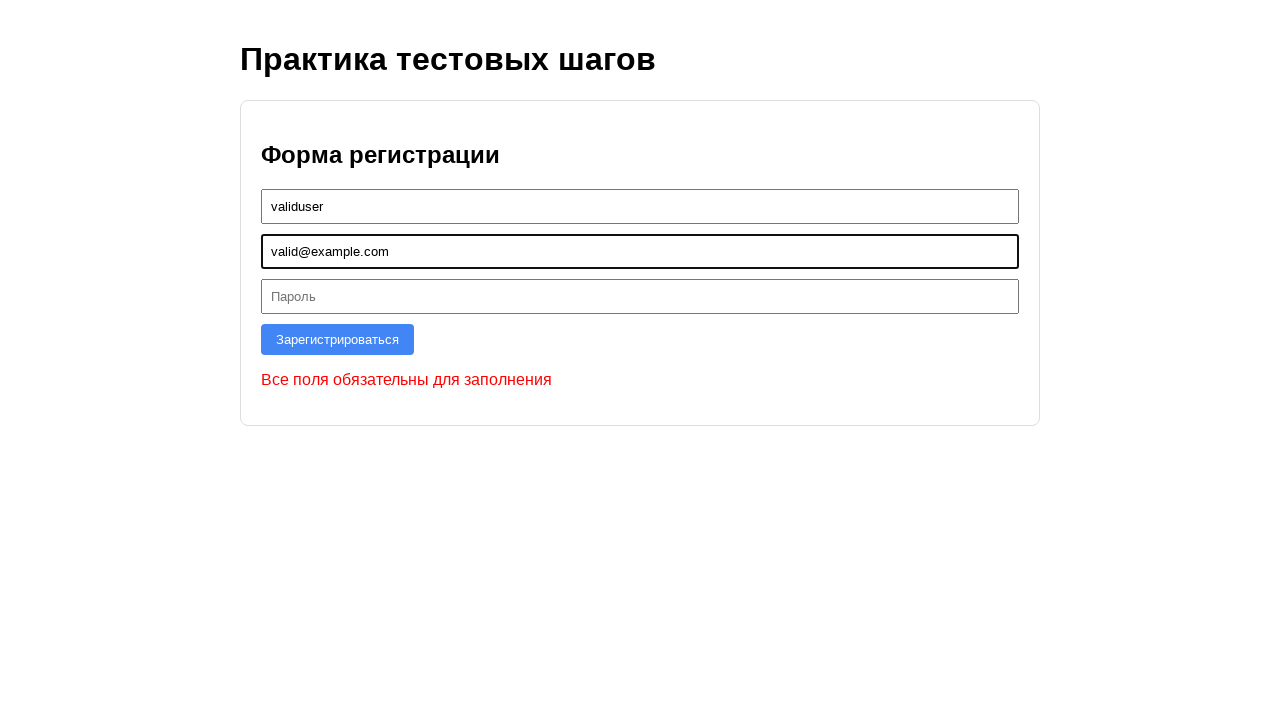

Filled password field with 'validpassword123' on #password
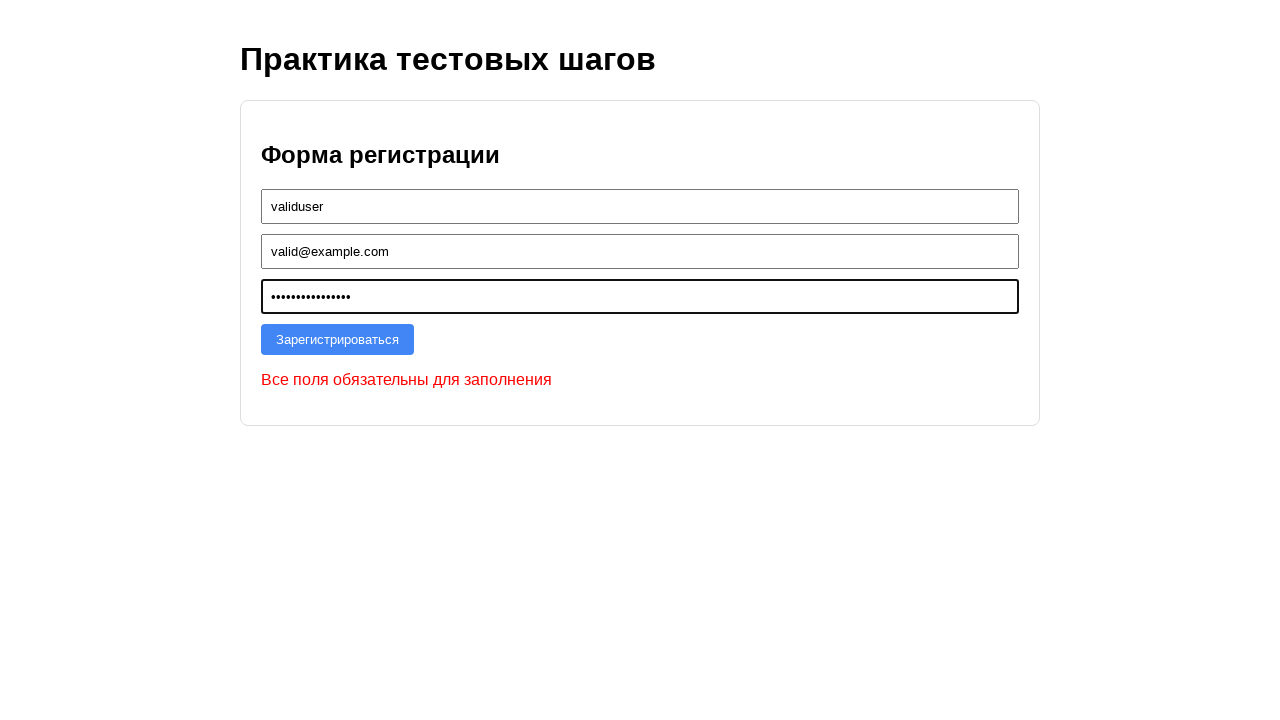

Clicked registration button with all valid data at (338, 339) on internal:role=button[name="Зарегистрироваться"i]
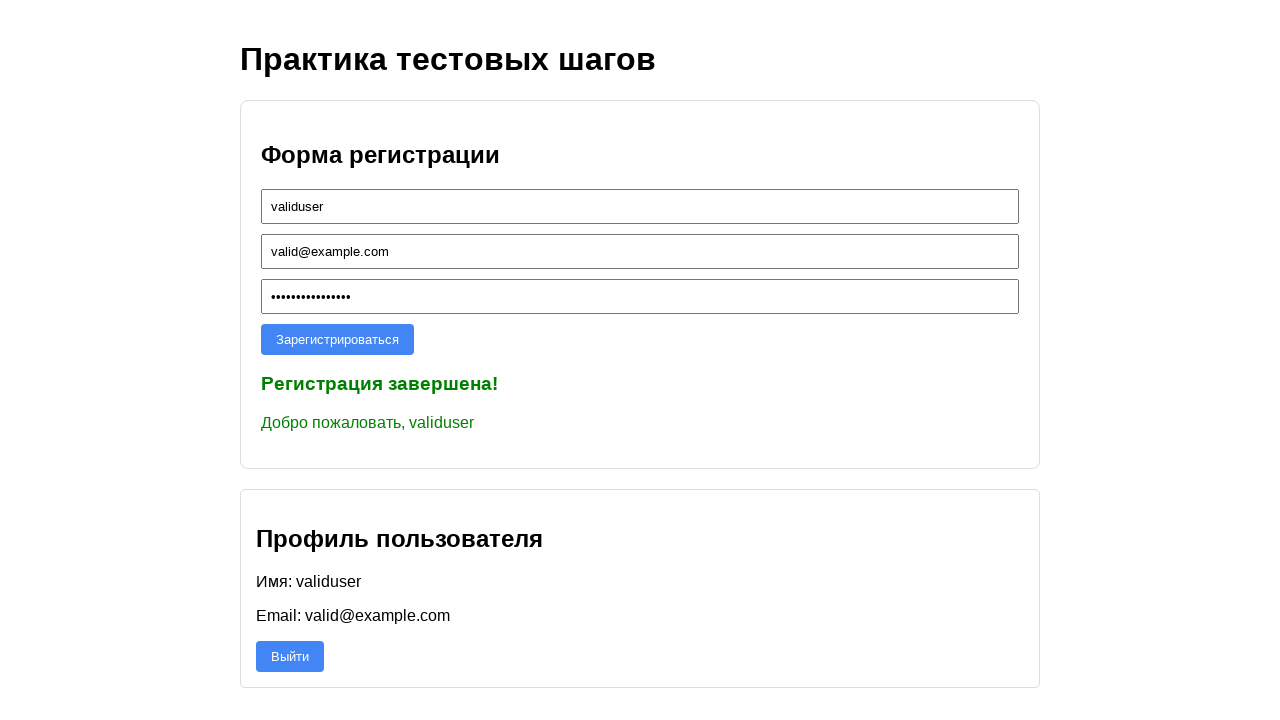

Success message appeared confirming successful registration
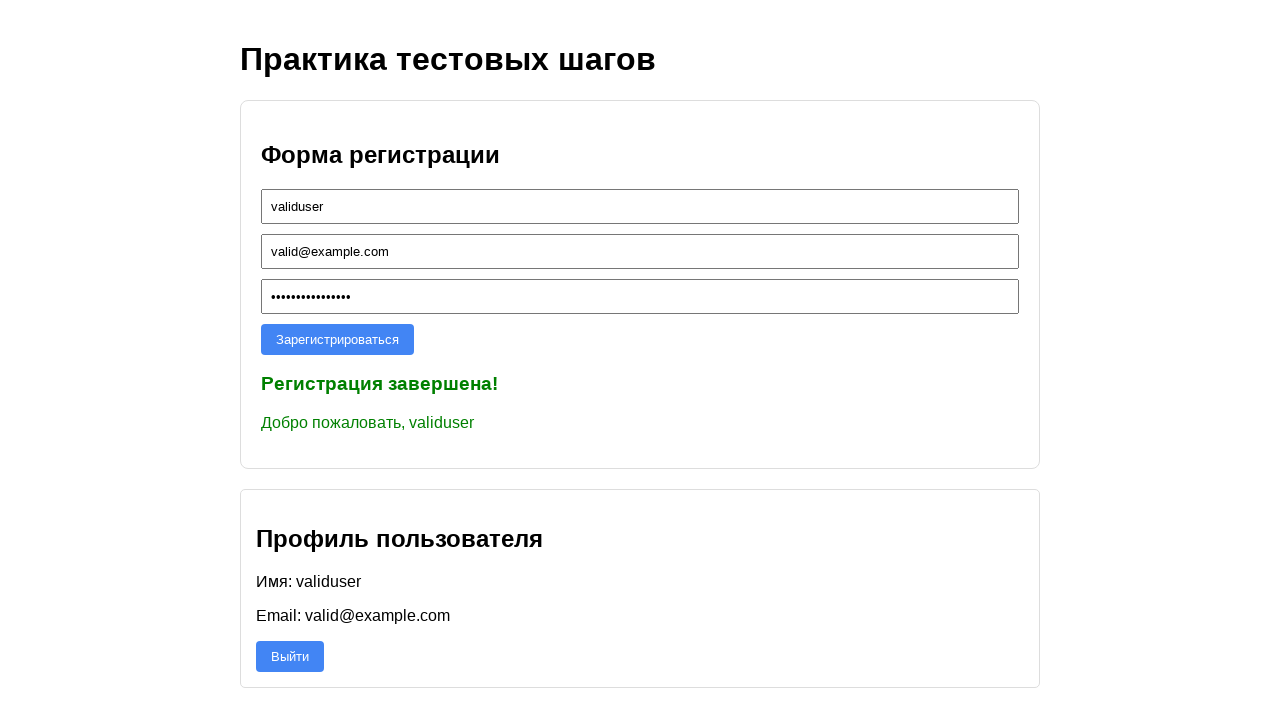

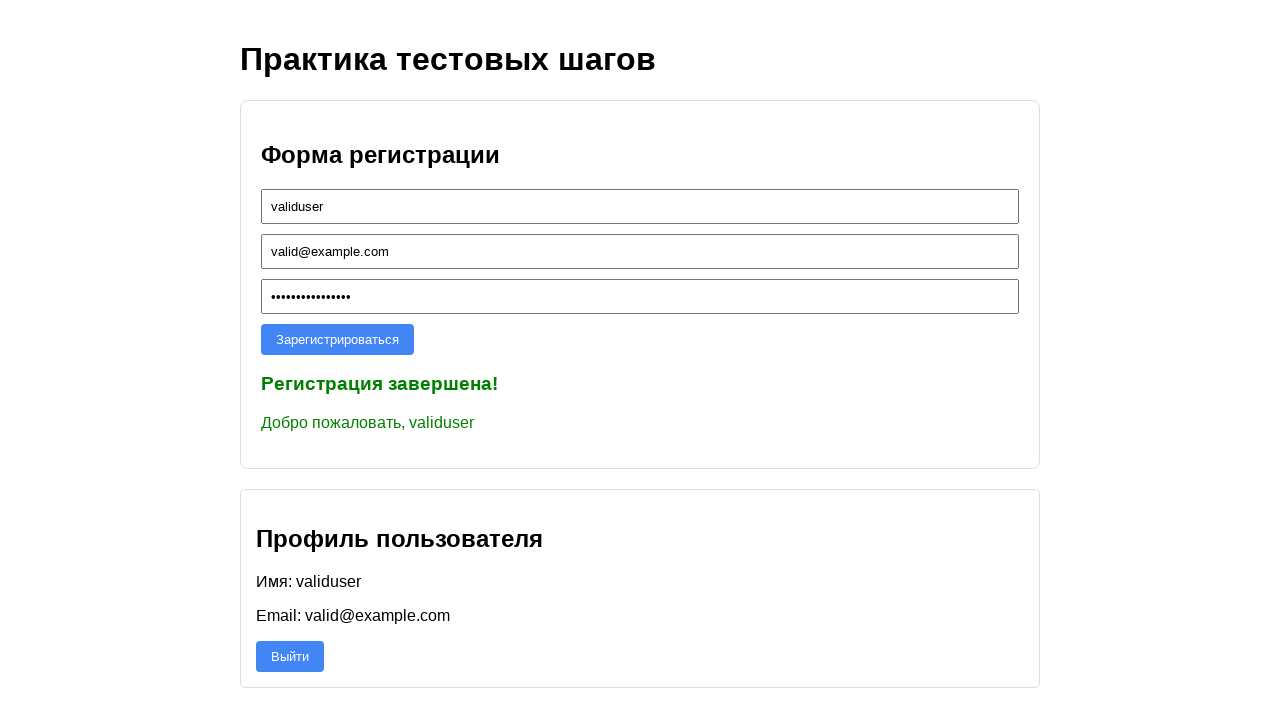